Tests keyboard input simulation by typing text with spaces and backspace in a text input field

Starting URL: https://sahitest.com/demo/label.htm

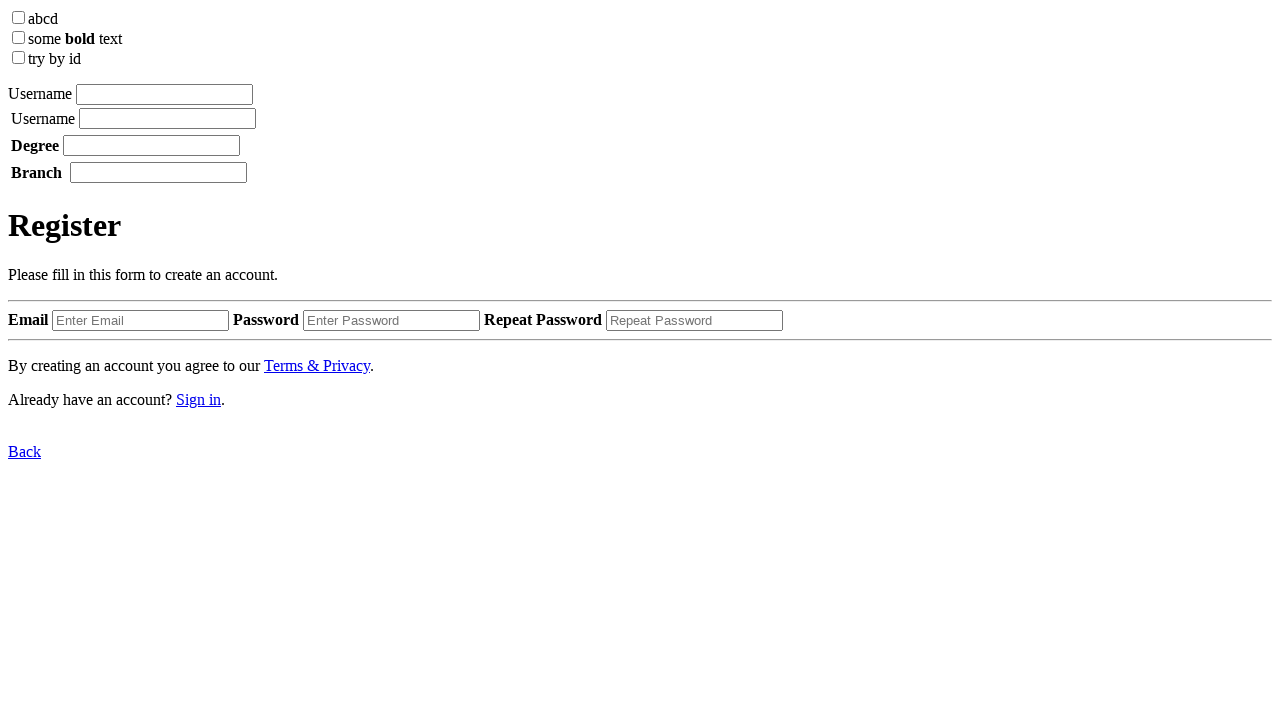

Clicked on the text input field at (164, 94) on xpath=//label/input[@type='textbox']
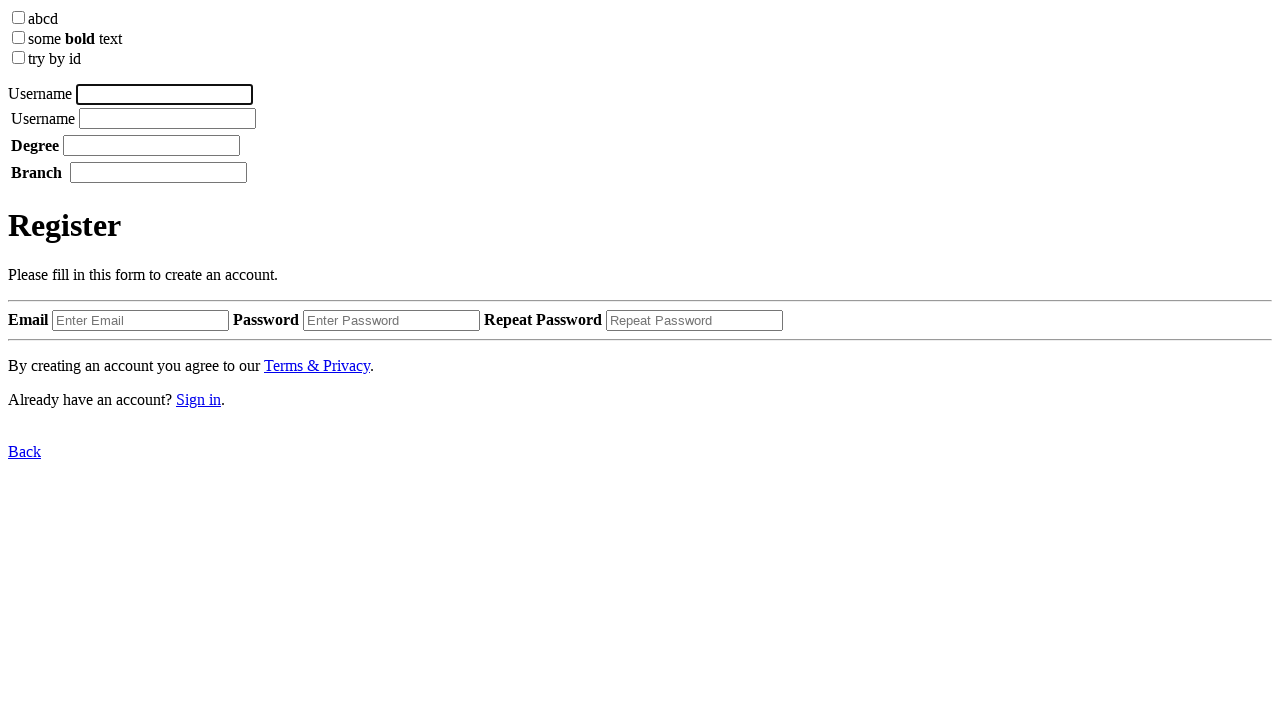

Typed 'username tom' in the text input field with space on //label/input[@type='textbox']
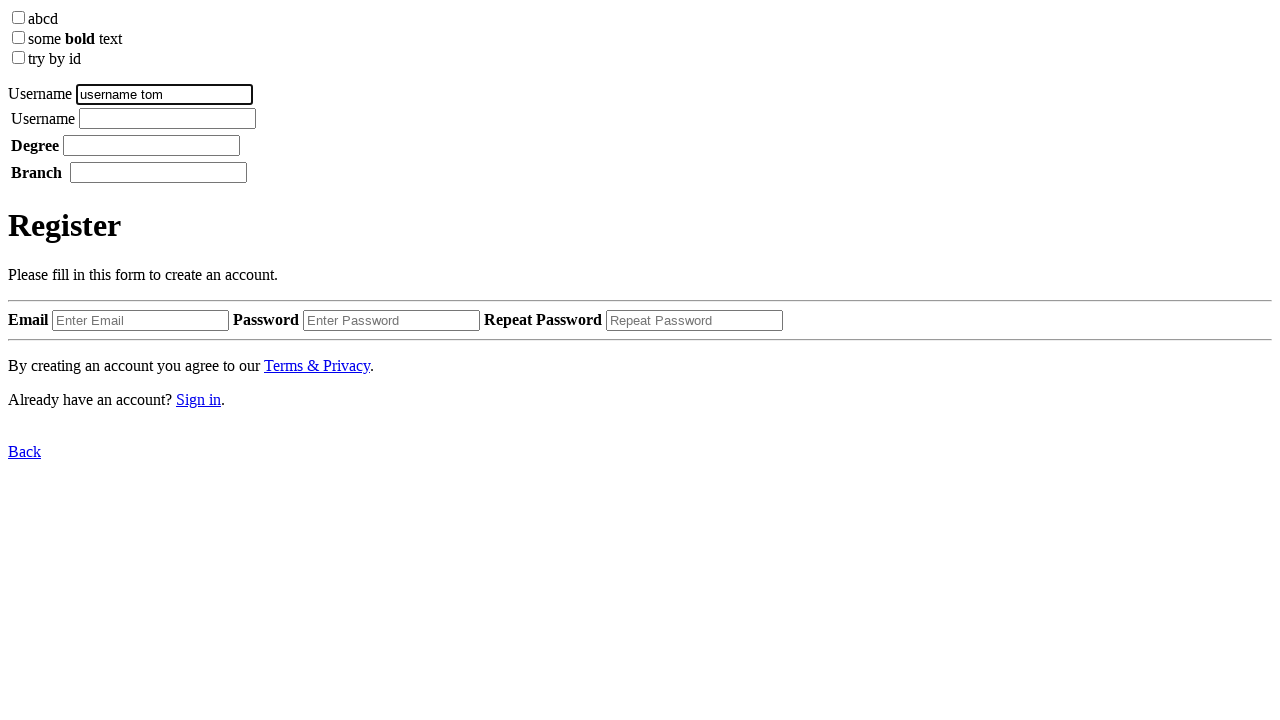

Pressed Backspace to remove the last character on //label/input[@type='textbox']
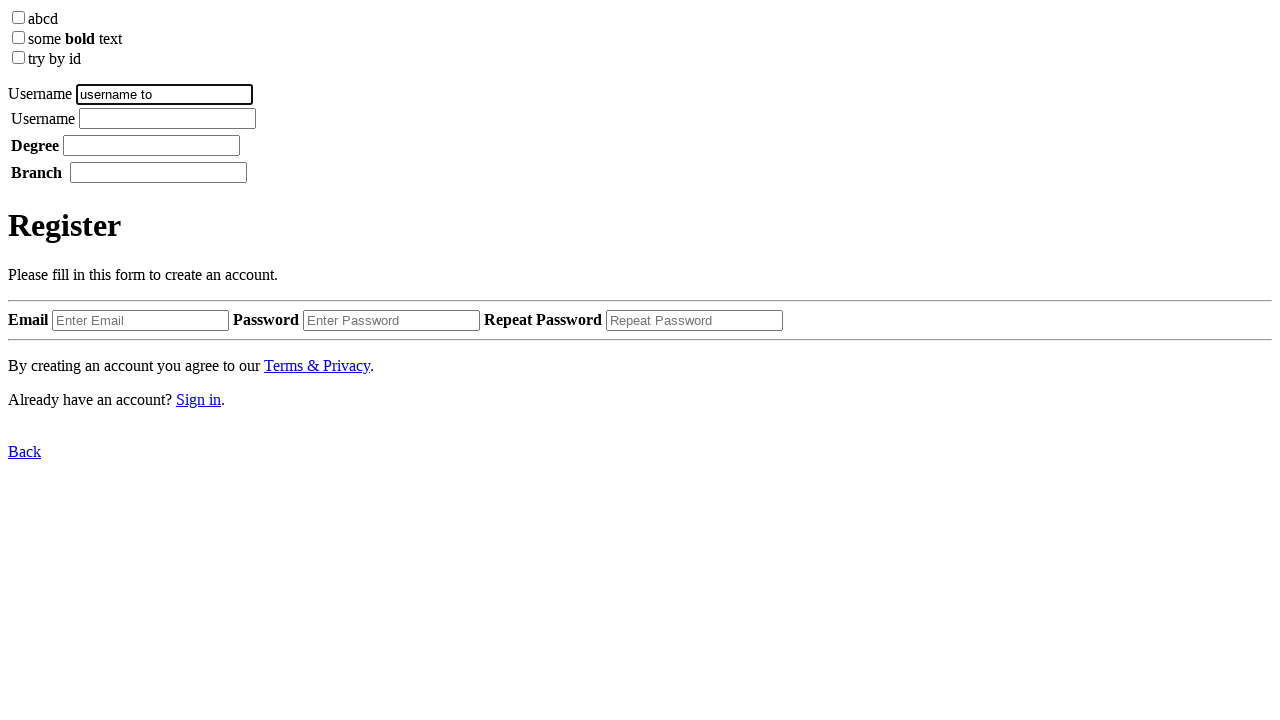

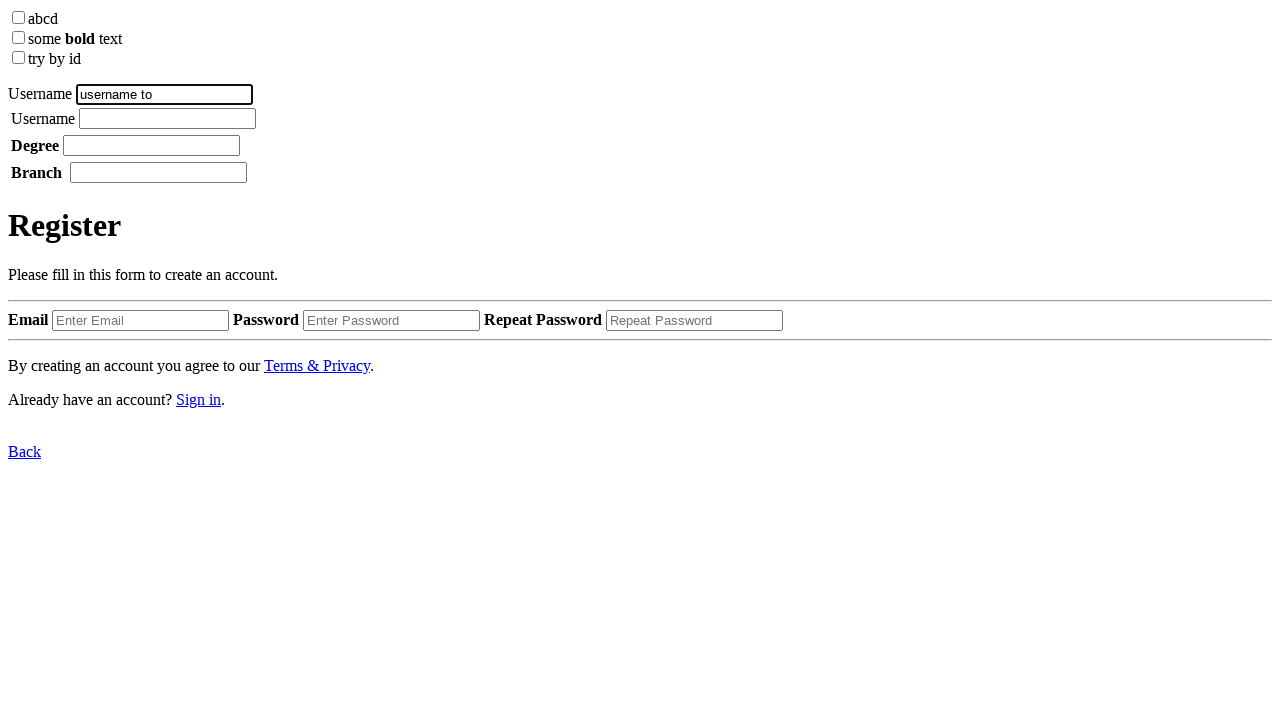